Tests selecting a unique element in a DataTable by clicking on it, verifying the element becomes selected and active states change appropriately.

Starting URL: https://next.fritz2.dev/headless-demo/#dataCollection

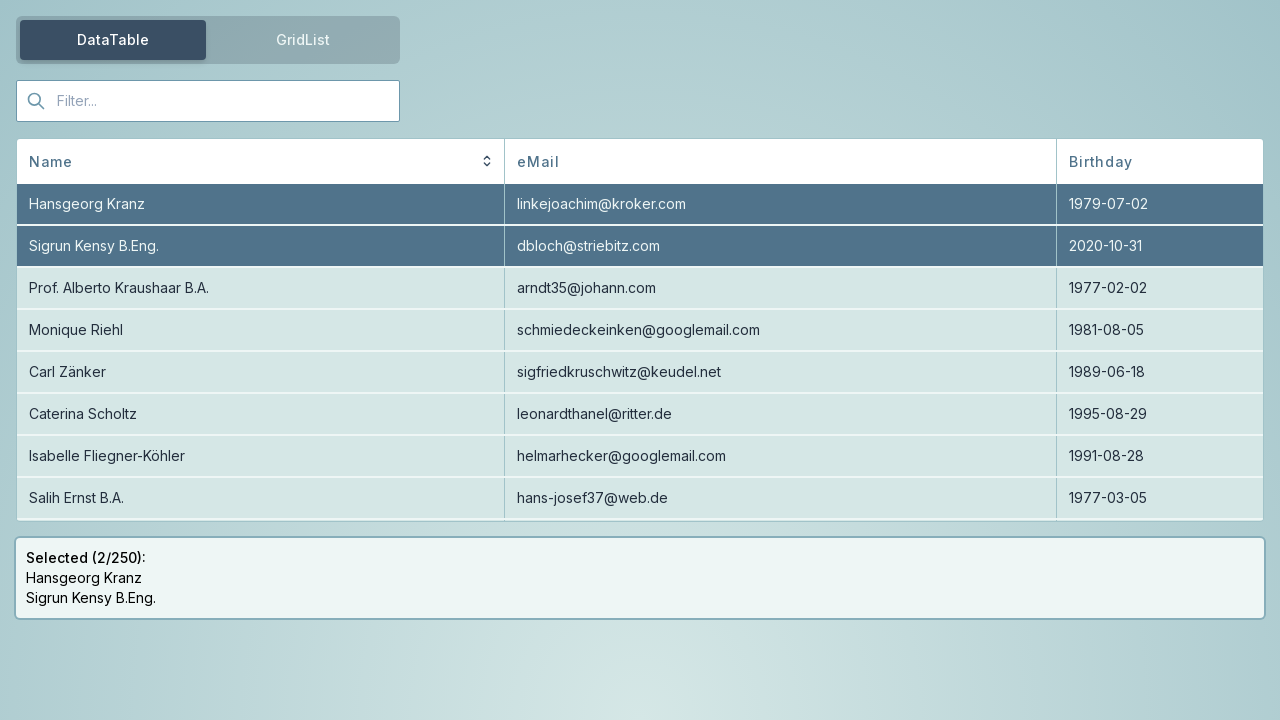

Located element with id 'Carl Zänker' in DataTable
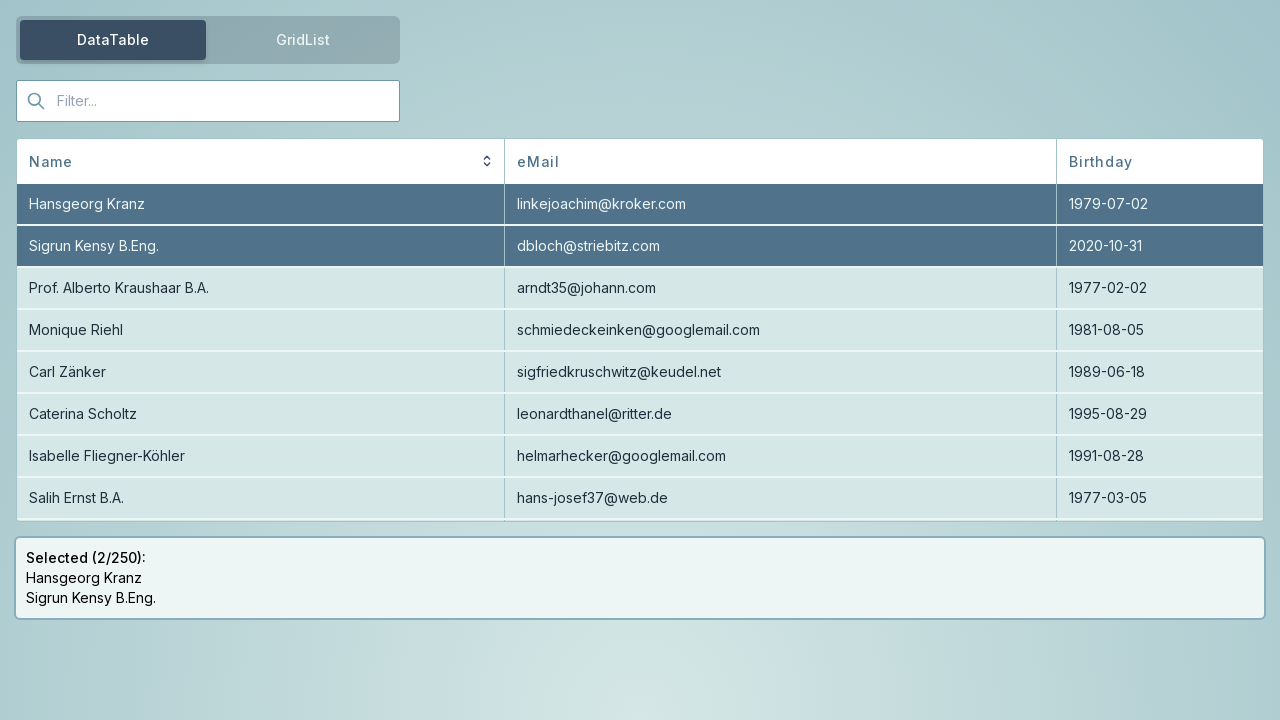

Scrolled element into view
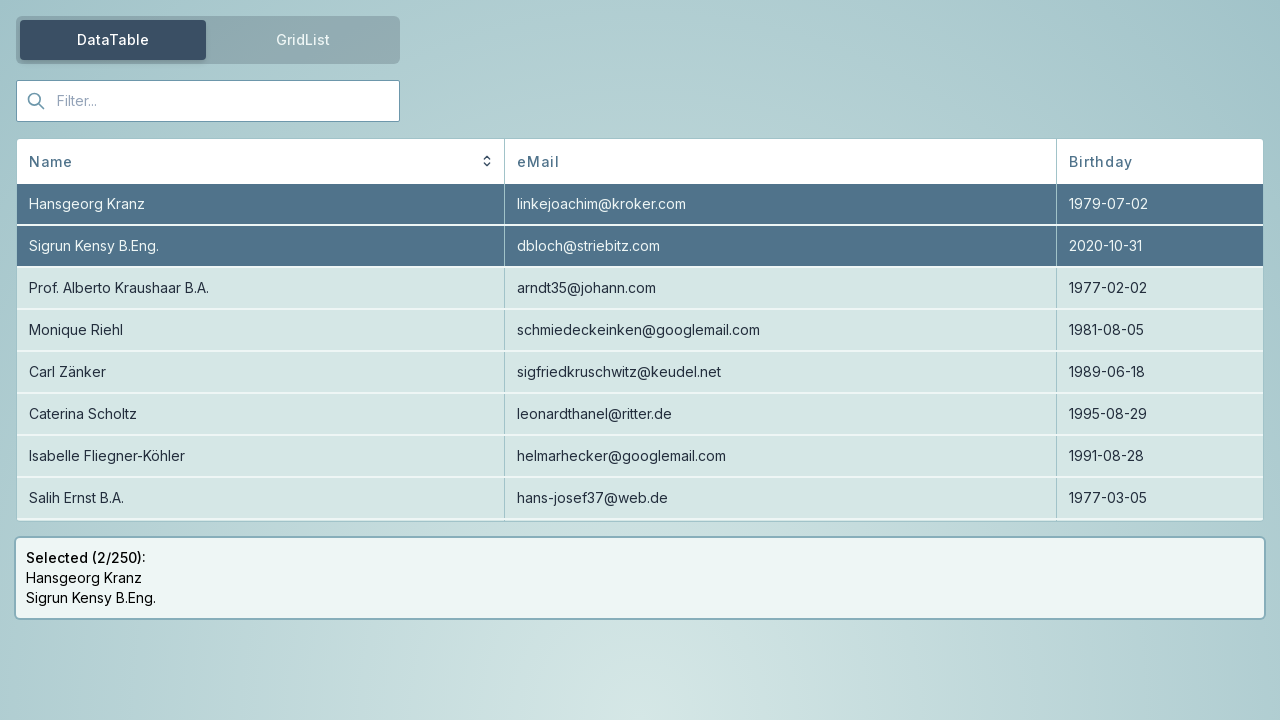

Retrieved bounding box of element
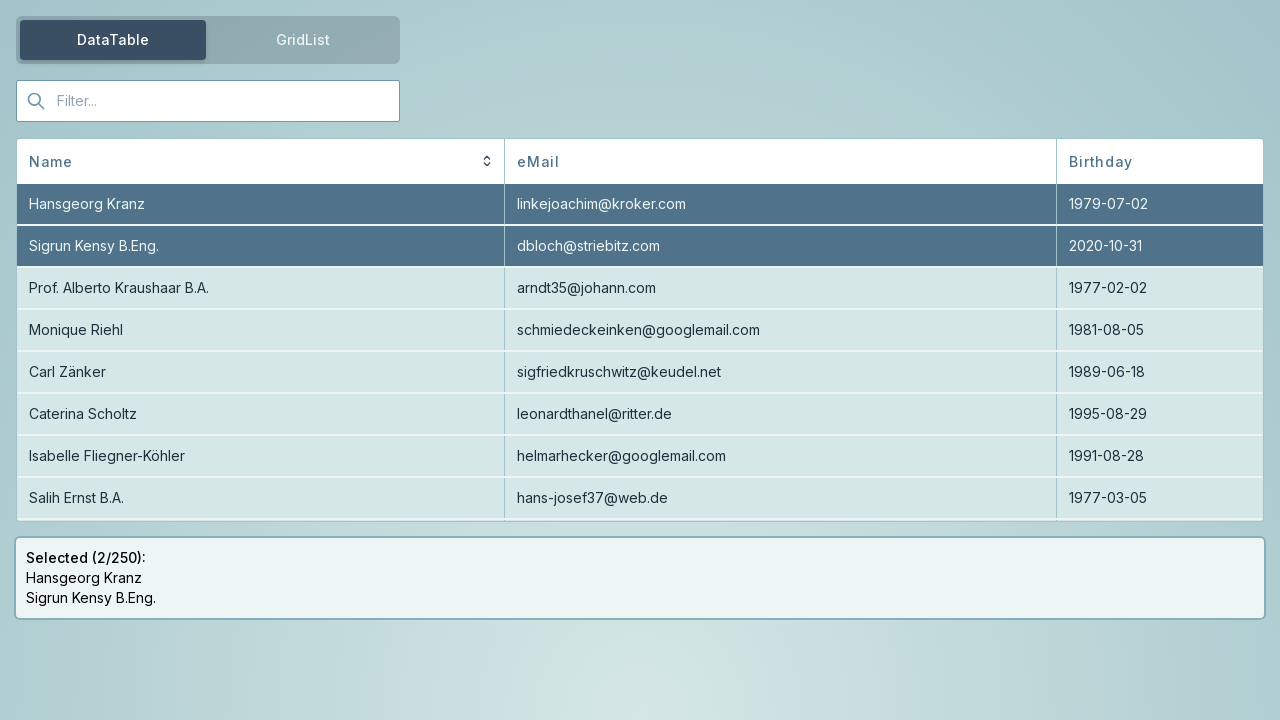

Moved mouse to center of element at (640, 372)
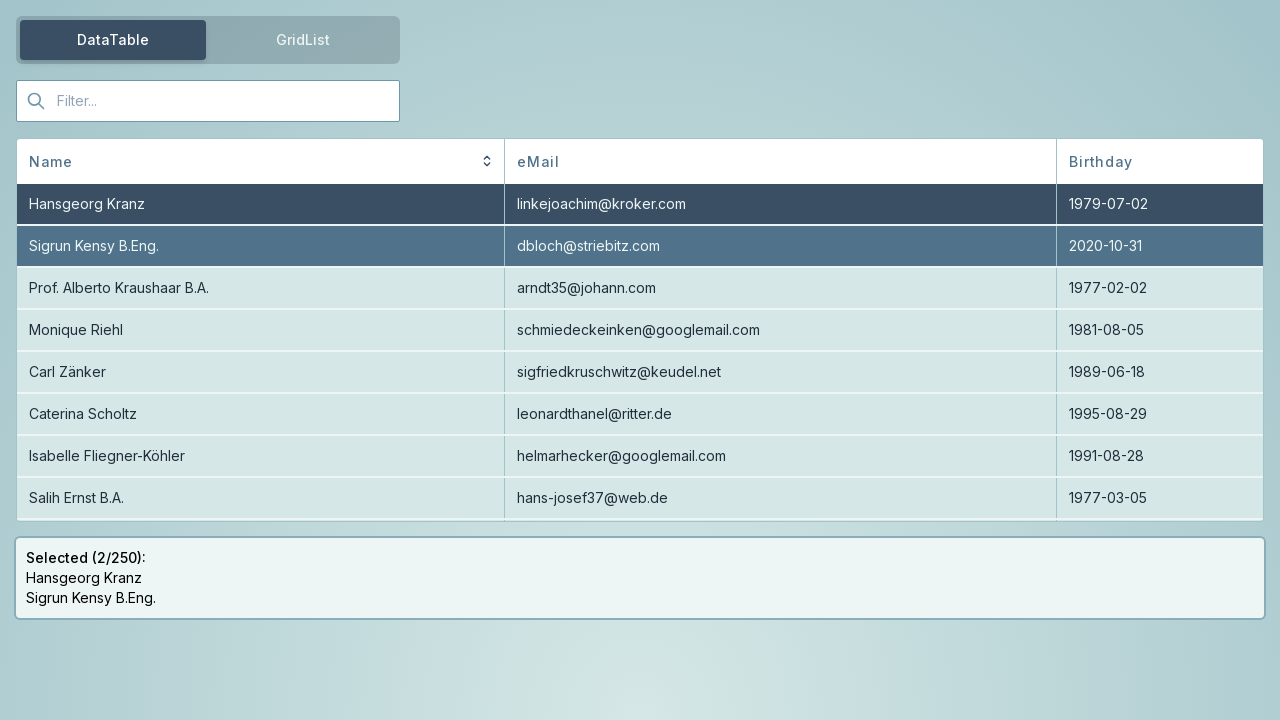

Clicked on Carl Zänker element to select it
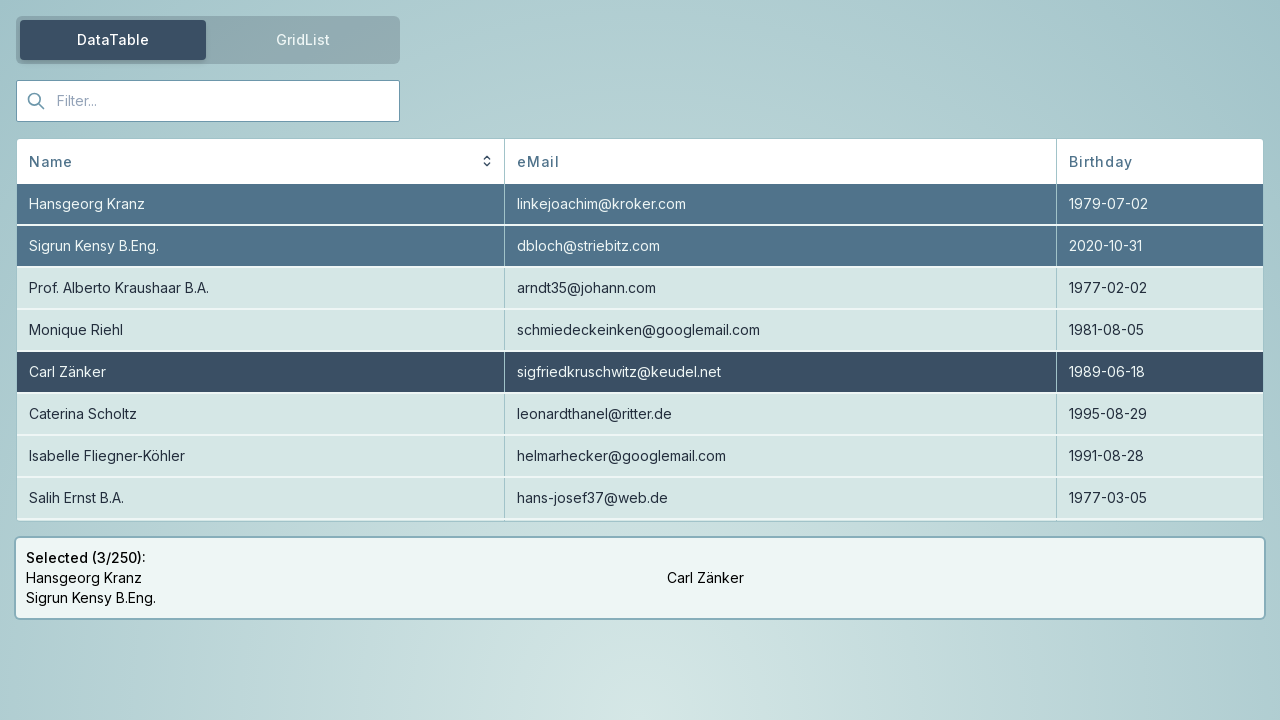

Waited for selection state to update
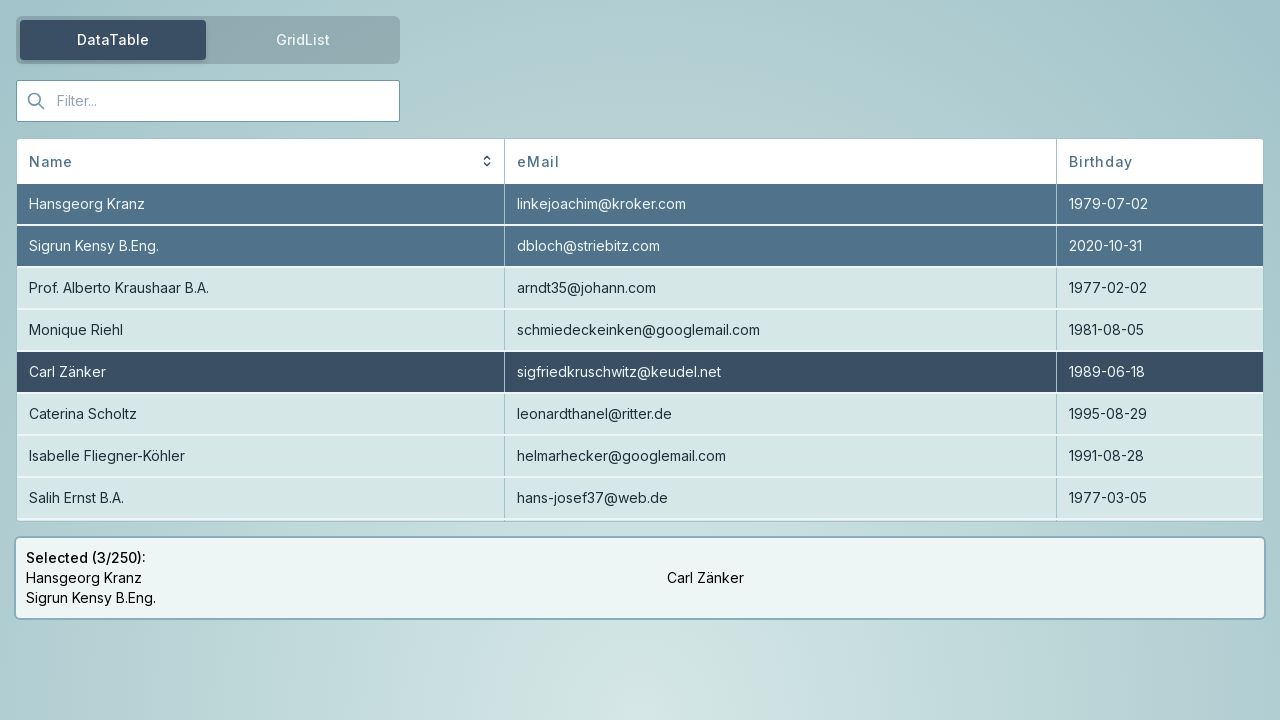

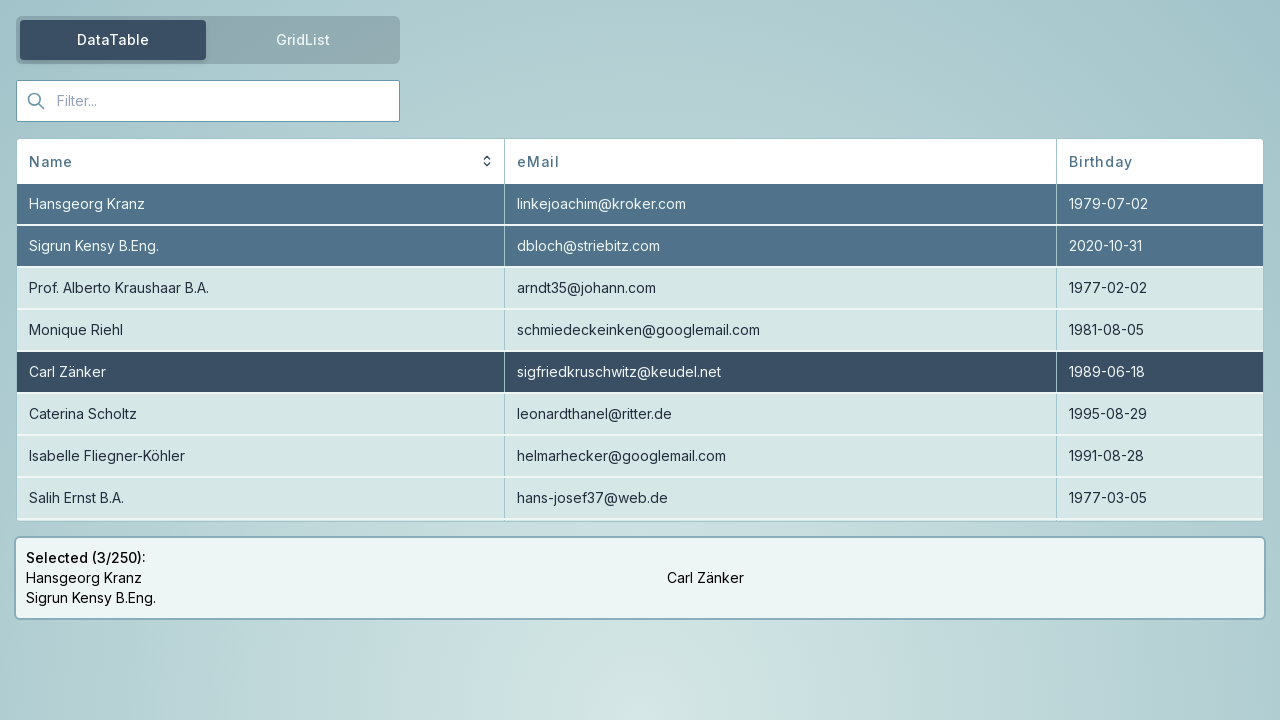